Tests that Clear completed button is hidden when there are no completed items

Starting URL: https://demo.playwright.dev/todomvc

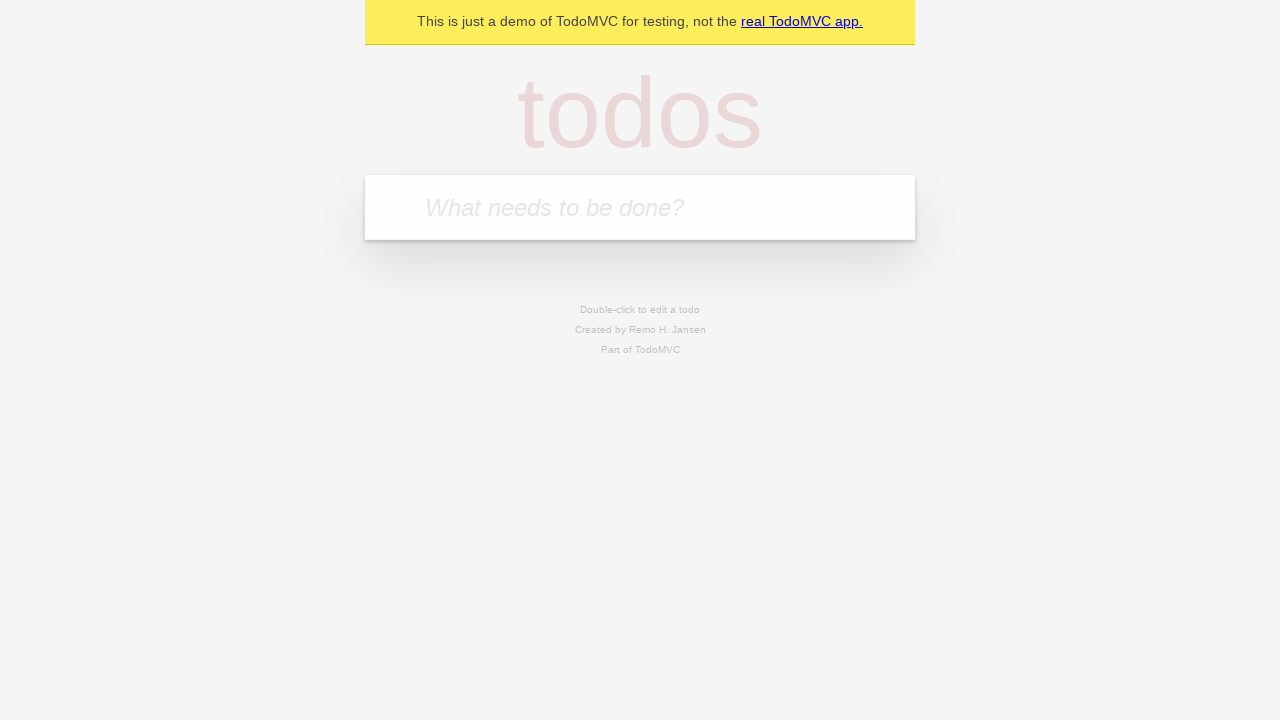

Navigated to TodoMVC demo page
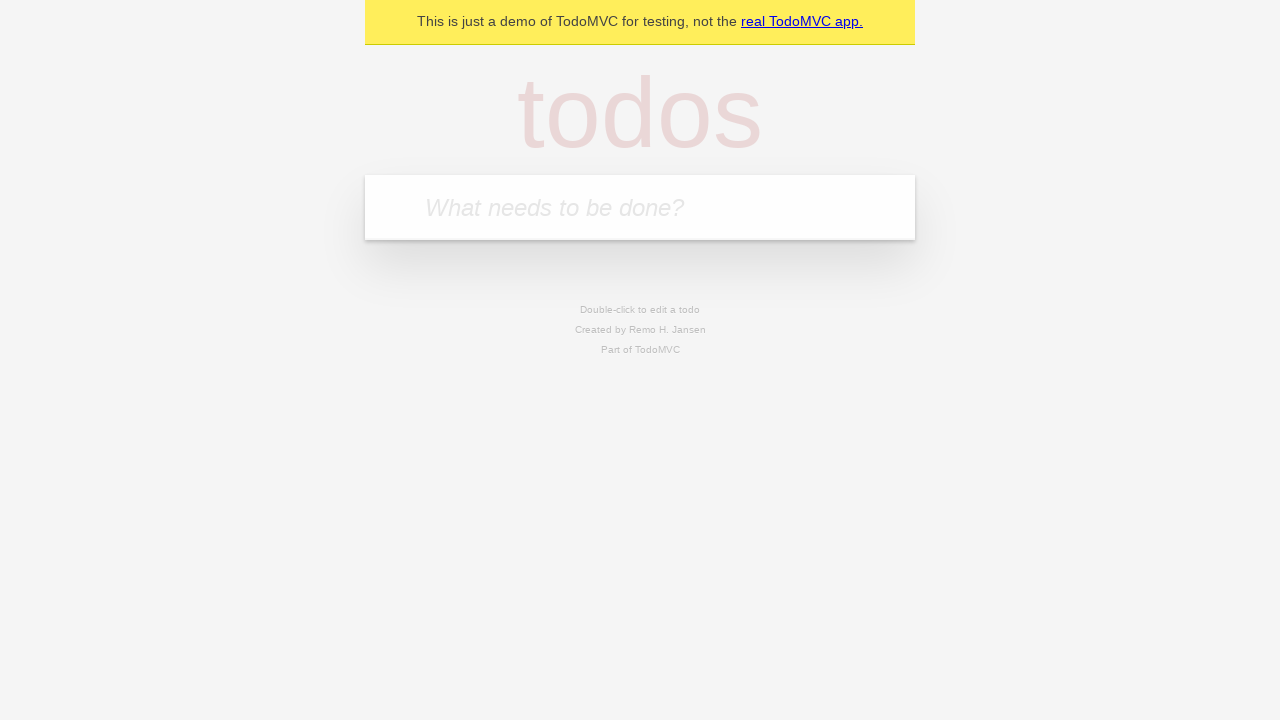

Filled first todo item: 'buy some cheese' on internal:attr=[placeholder="What needs to be done?"i]
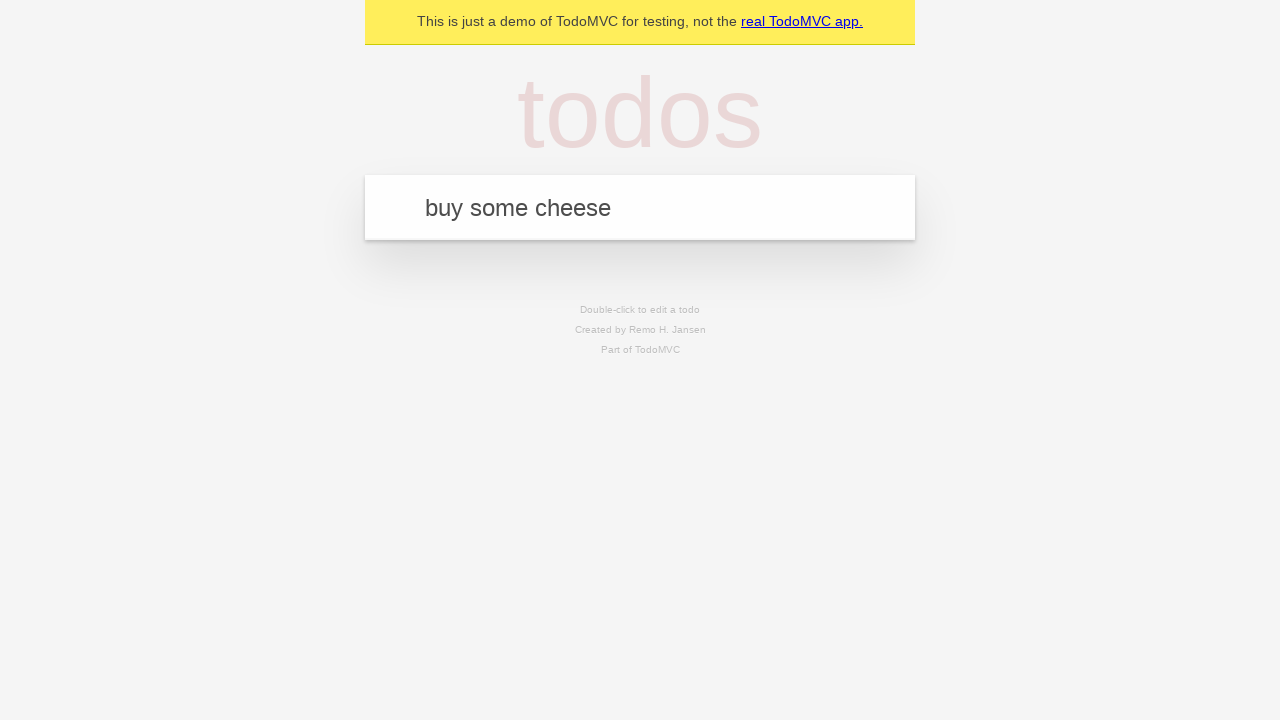

Pressed Enter to add first todo on internal:attr=[placeholder="What needs to be done?"i]
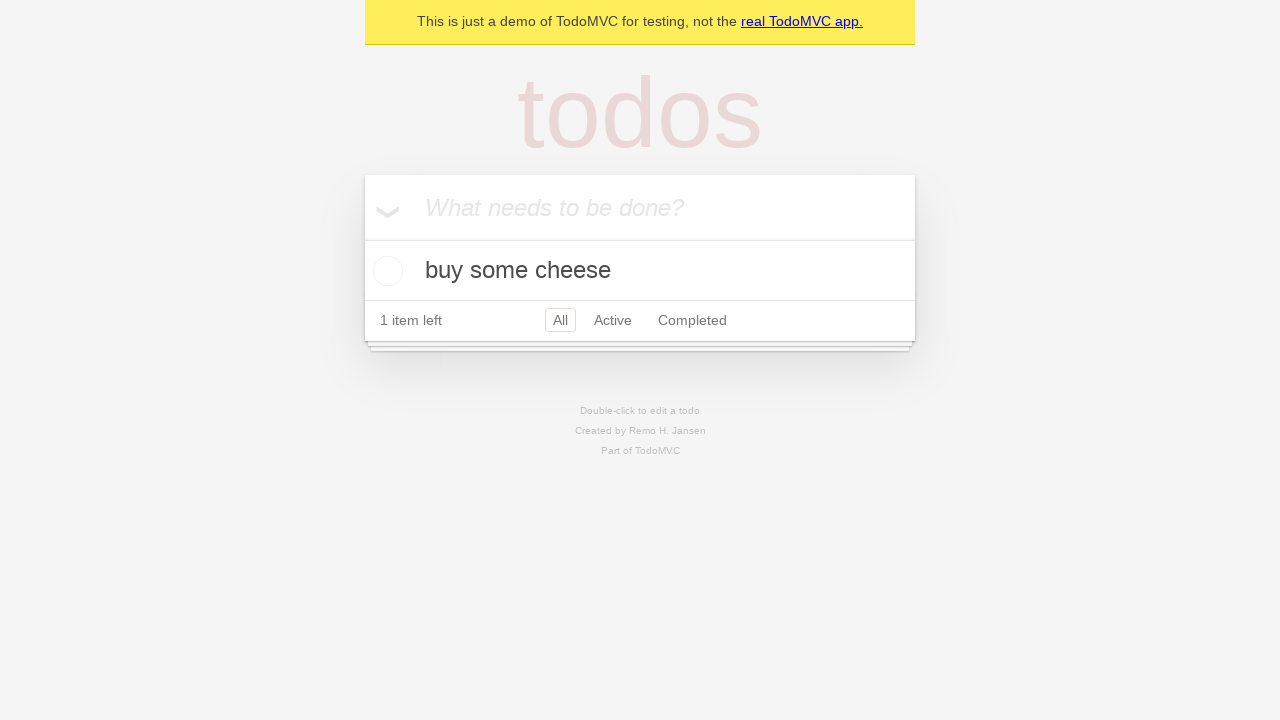

Filled second todo item: 'feed the cat' on internal:attr=[placeholder="What needs to be done?"i]
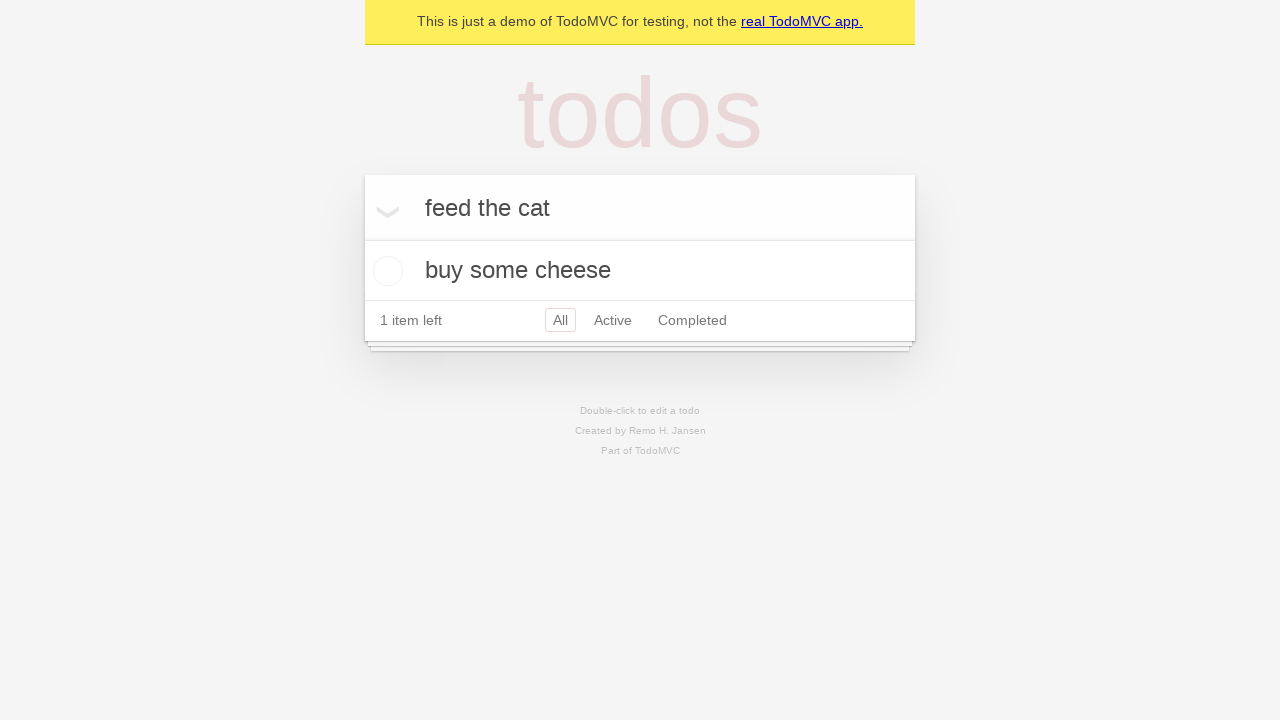

Pressed Enter to add second todo on internal:attr=[placeholder="What needs to be done?"i]
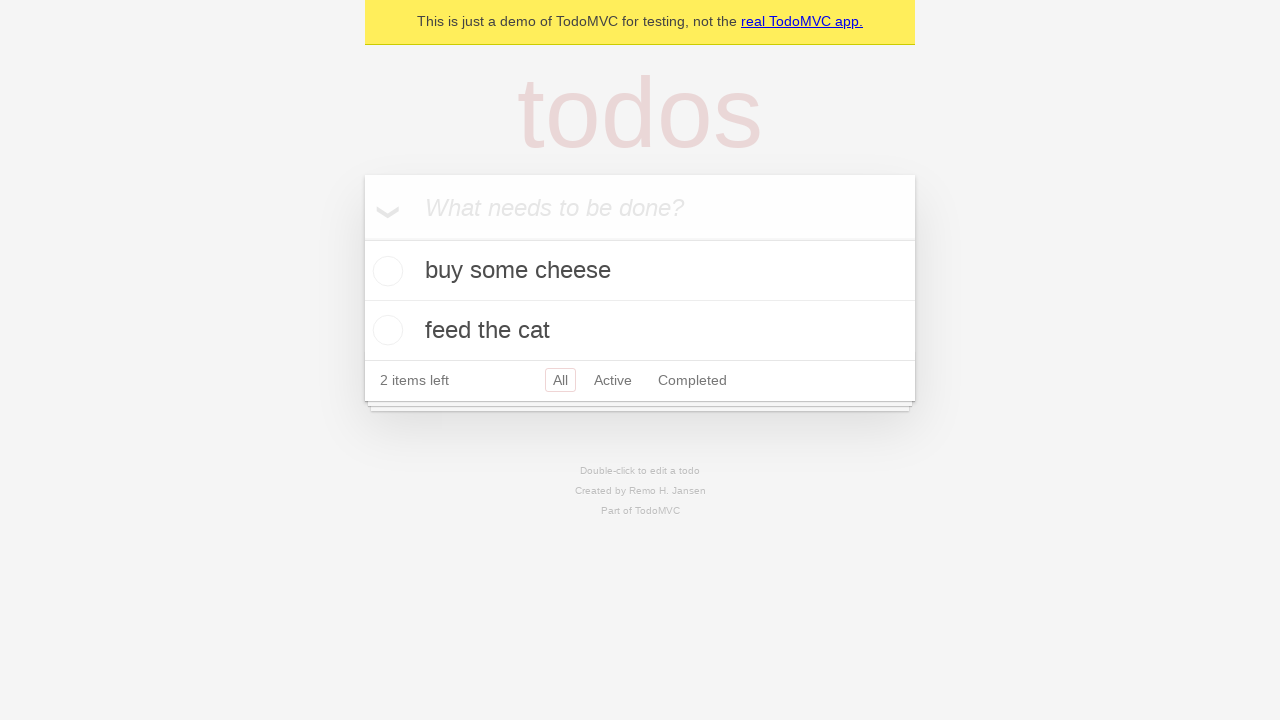

Filled third todo item: 'book a doctors appointment' on internal:attr=[placeholder="What needs to be done?"i]
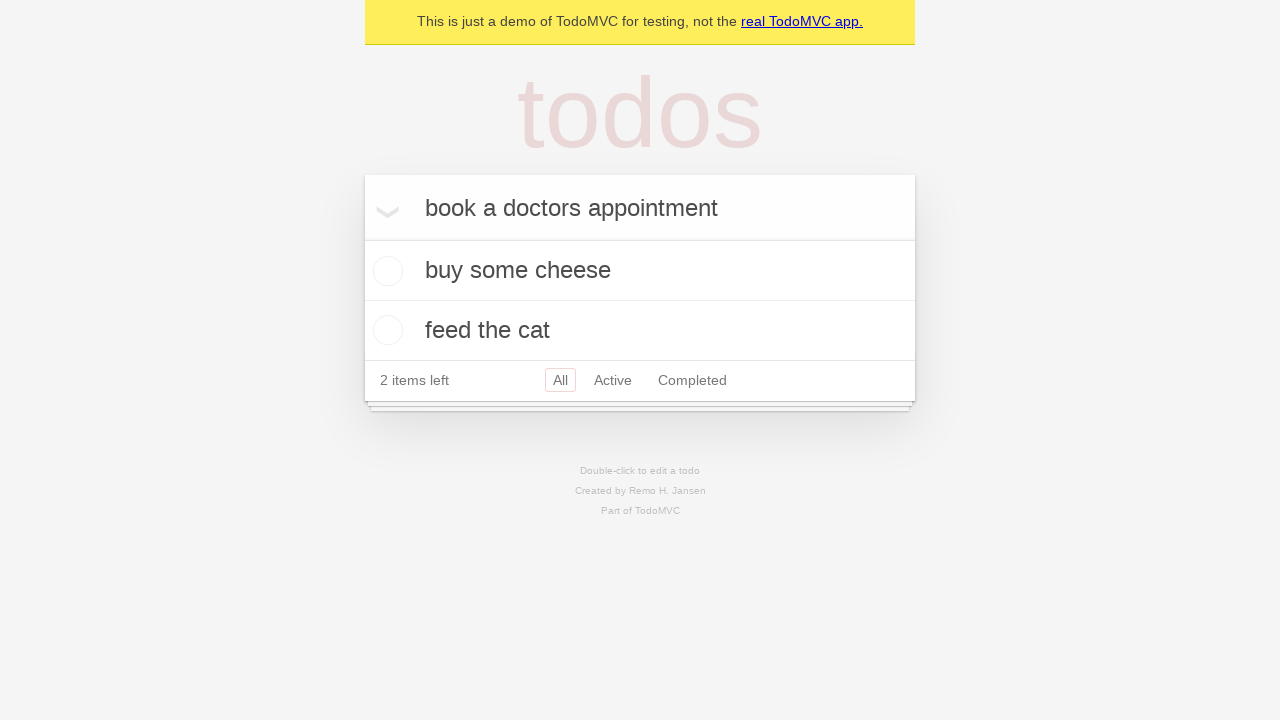

Pressed Enter to add third todo on internal:attr=[placeholder="What needs to be done?"i]
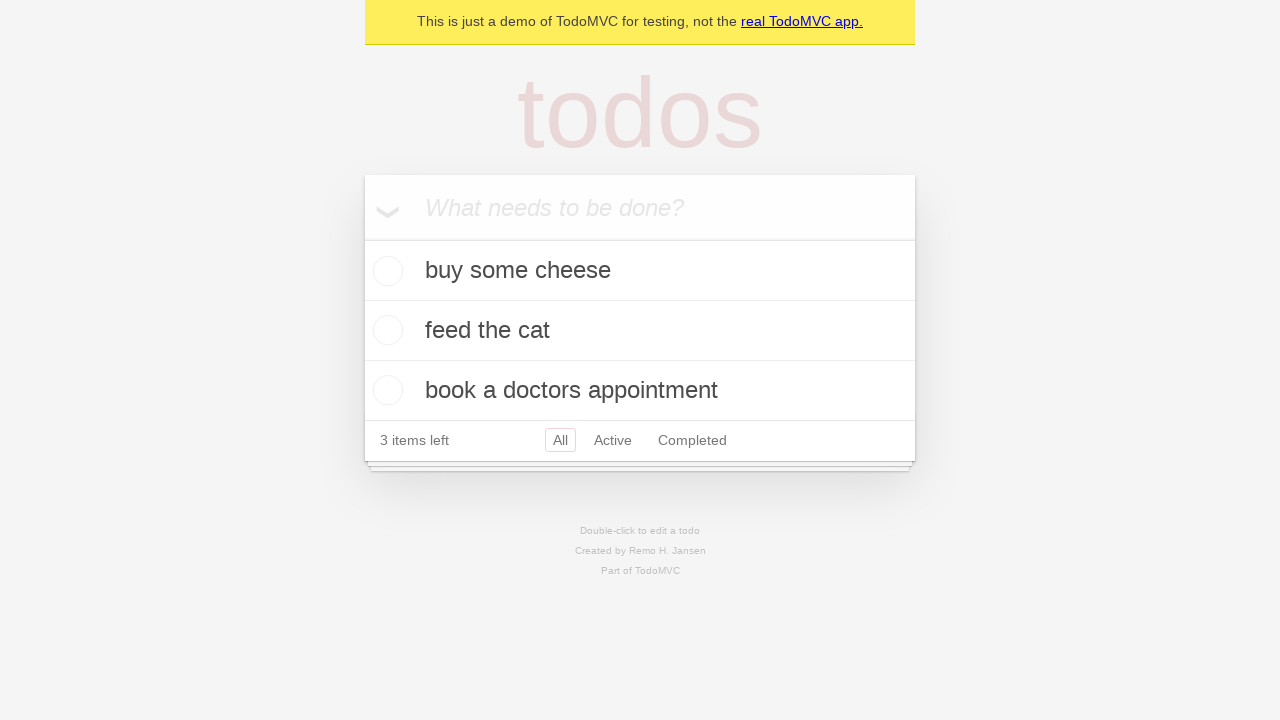

Checked the first todo item as completed at (385, 271) on .todo-list li .toggle >> nth=0
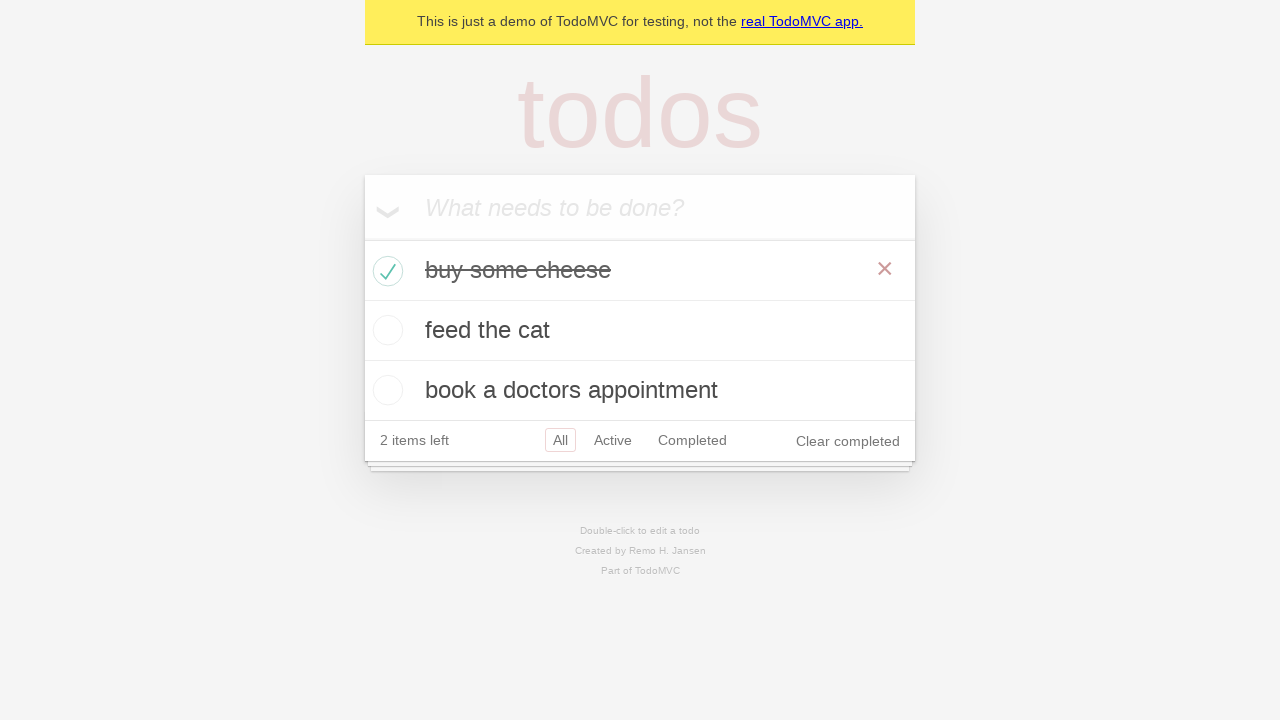

Clicked Clear completed button at (848, 441) on internal:role=button[name="Clear completed"i]
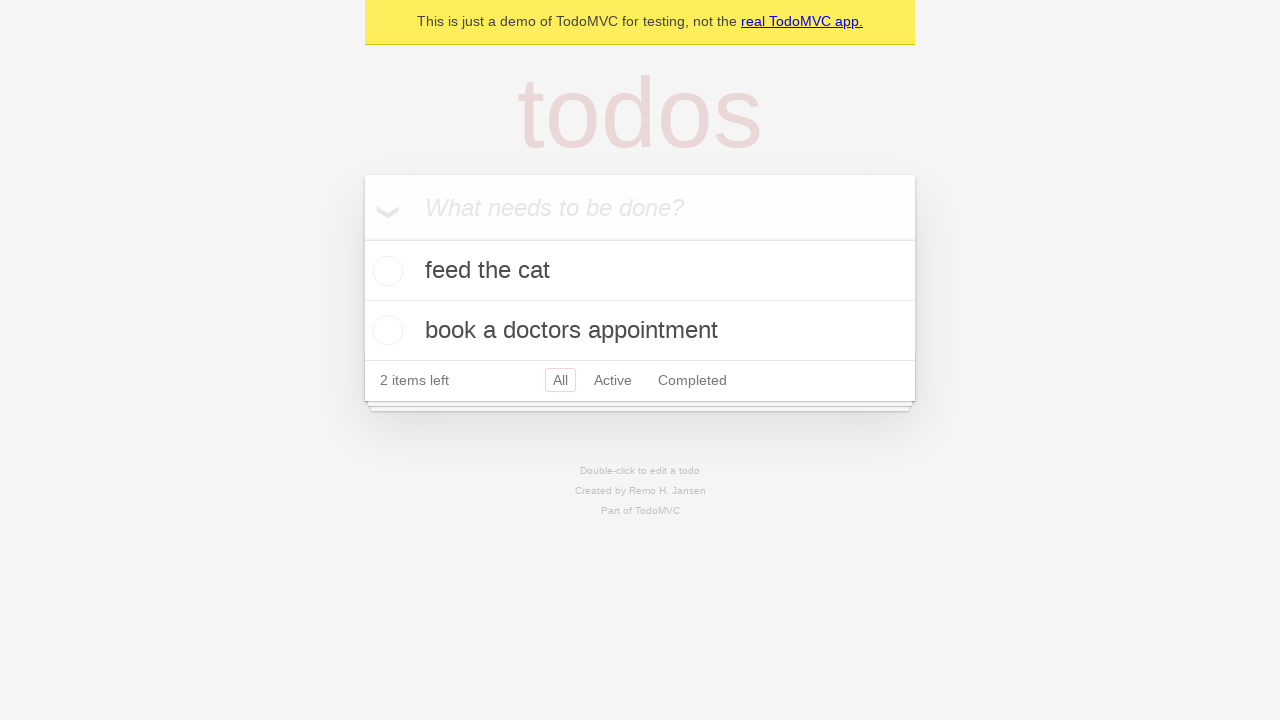

Clear completed button is now hidden as there are no more completed items
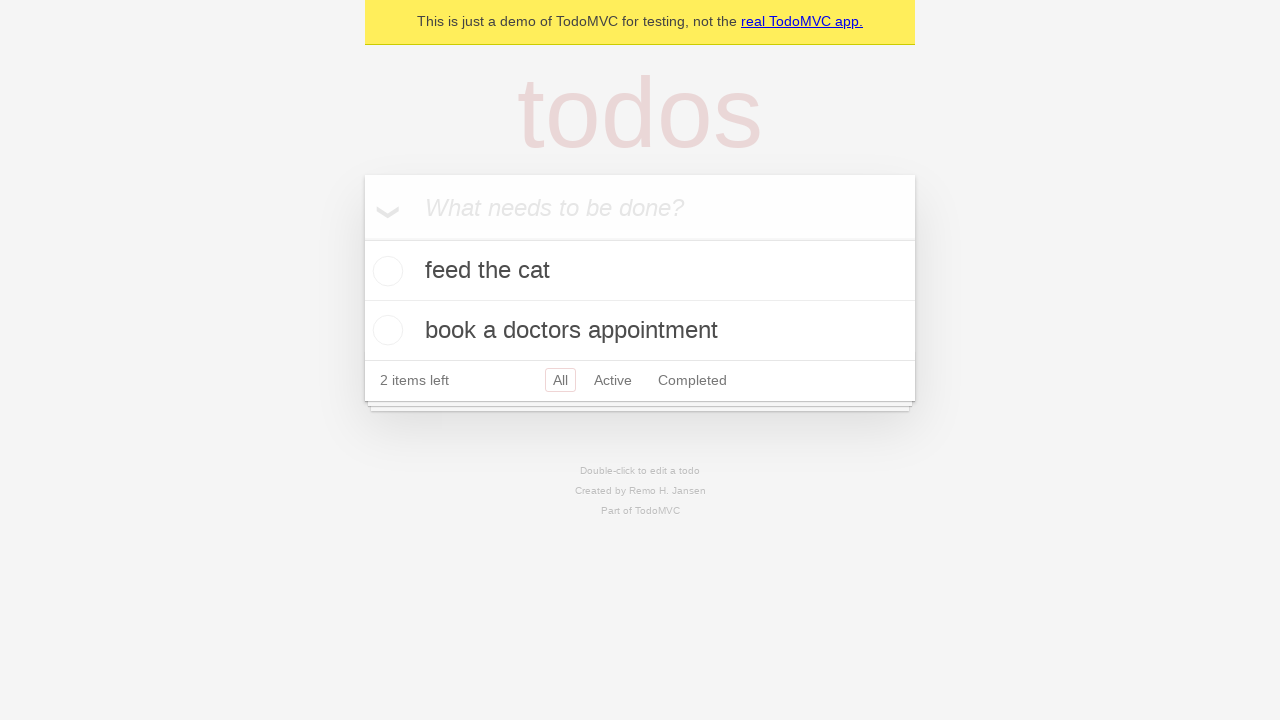

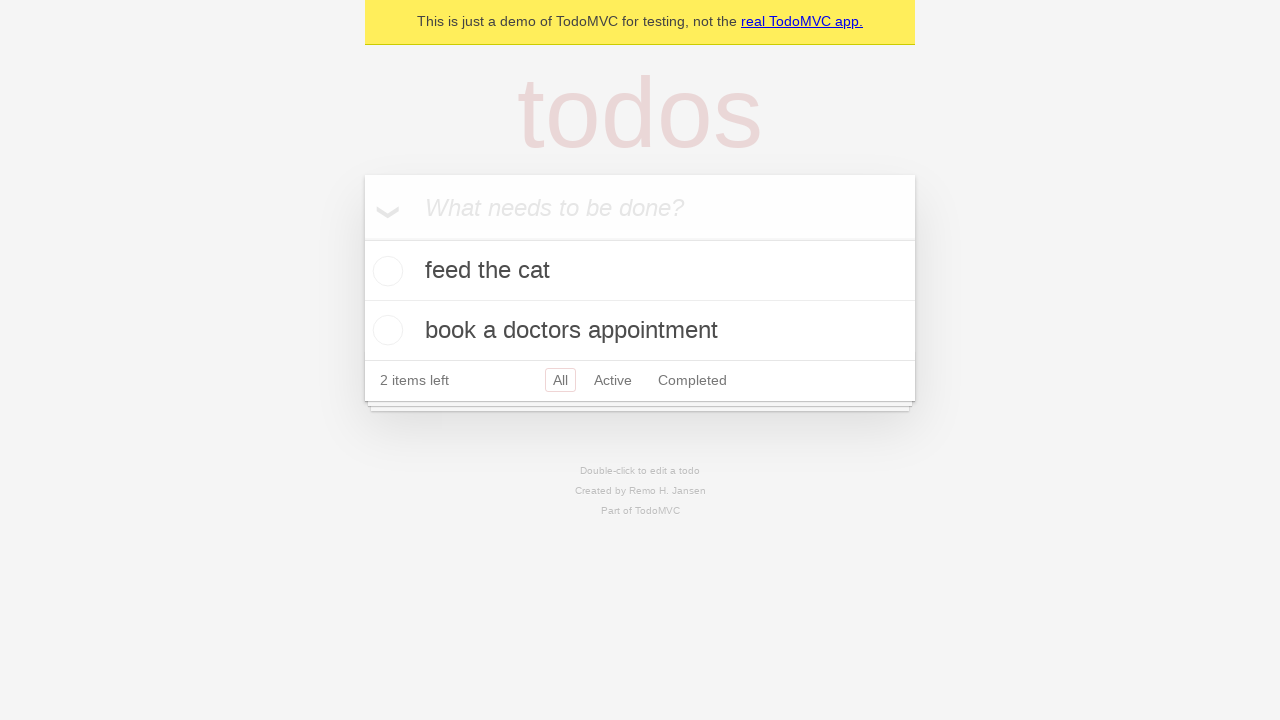